Navigates to the AJIO e-commerce website homepage and verifies it loads successfully

Starting URL: https://www.ajio.com/

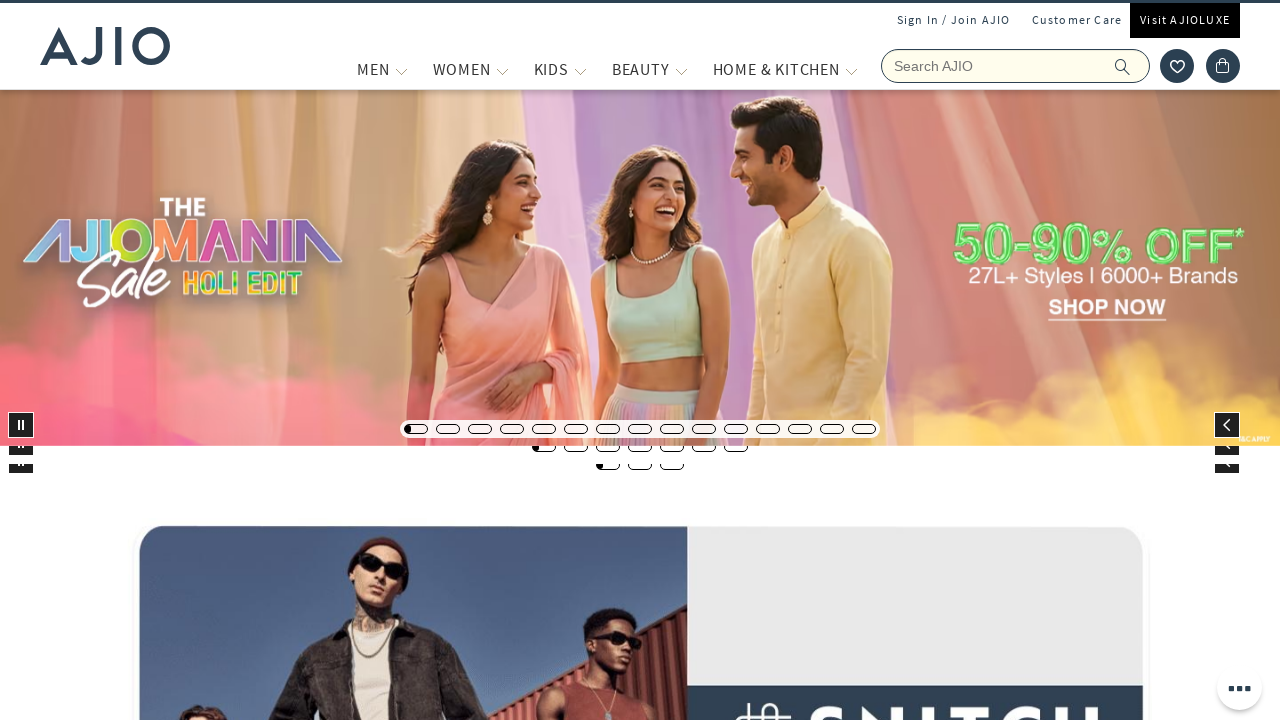

Waited for page DOM to finish loading
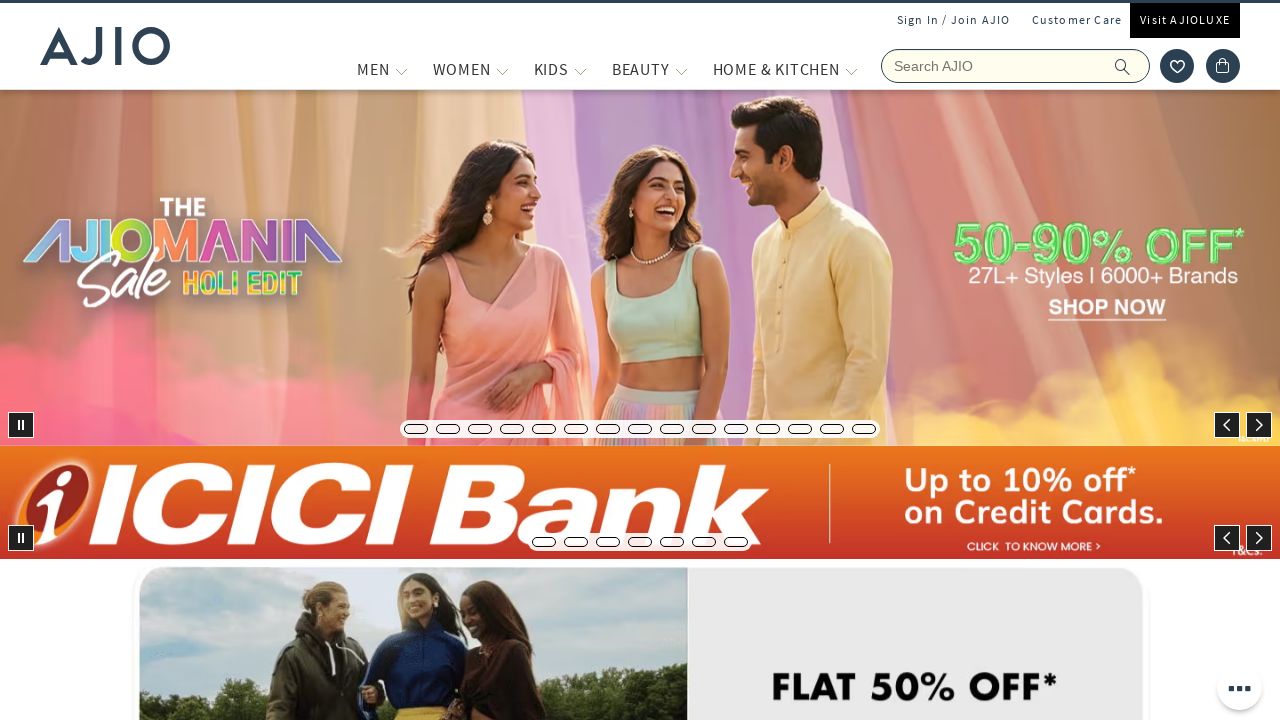

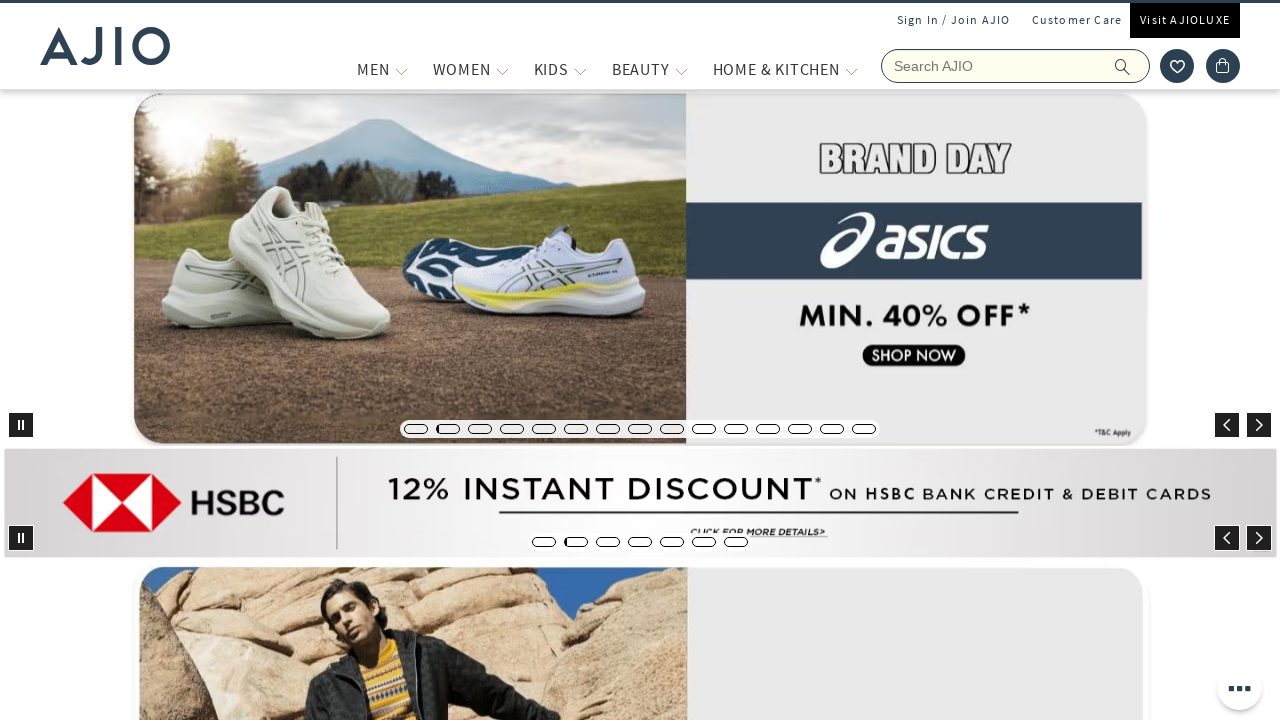